Tests radio button selection on a Google Forms page by clicking on the "Cần Thơ" option and verifying it's selected

Starting URL: https://docs.google.com/forms/d/e/1FAIpQLSfiypnd69zhuDkjKgqvpID9kwO29UCzeCVrGGtbNPZXQok0jA/viewform

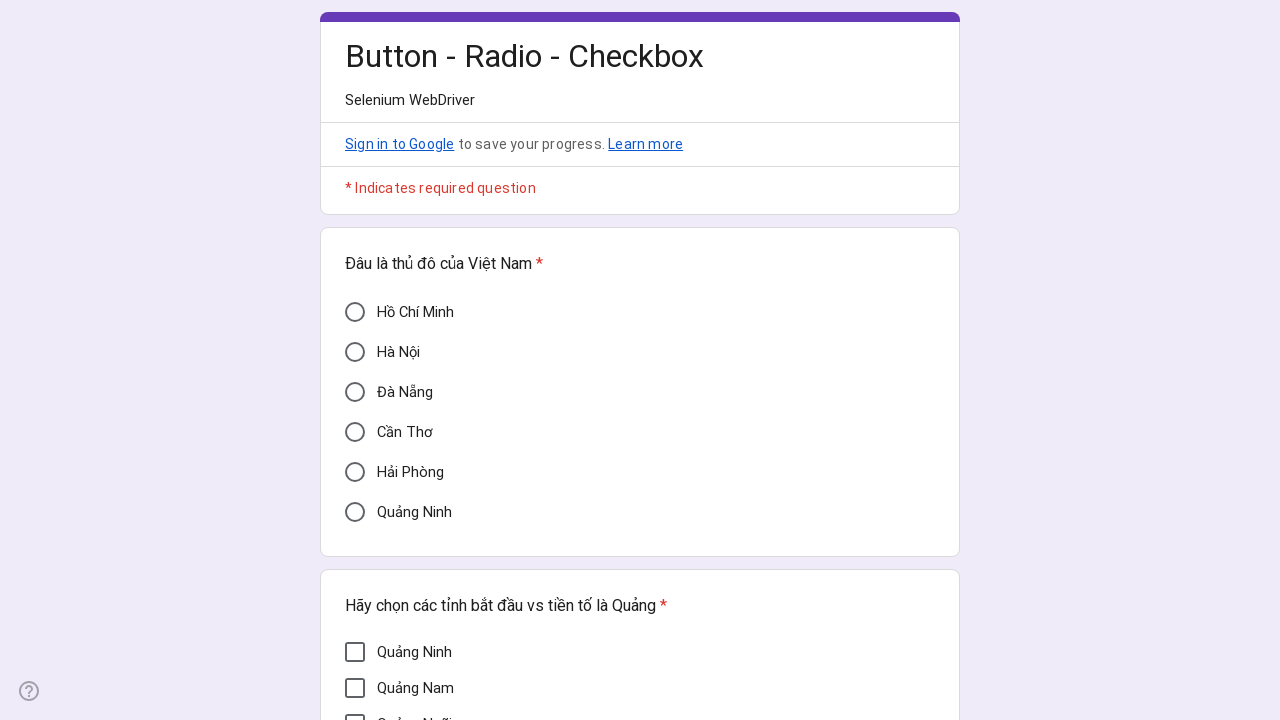

Waited for 'Cần Thơ' radio button to load
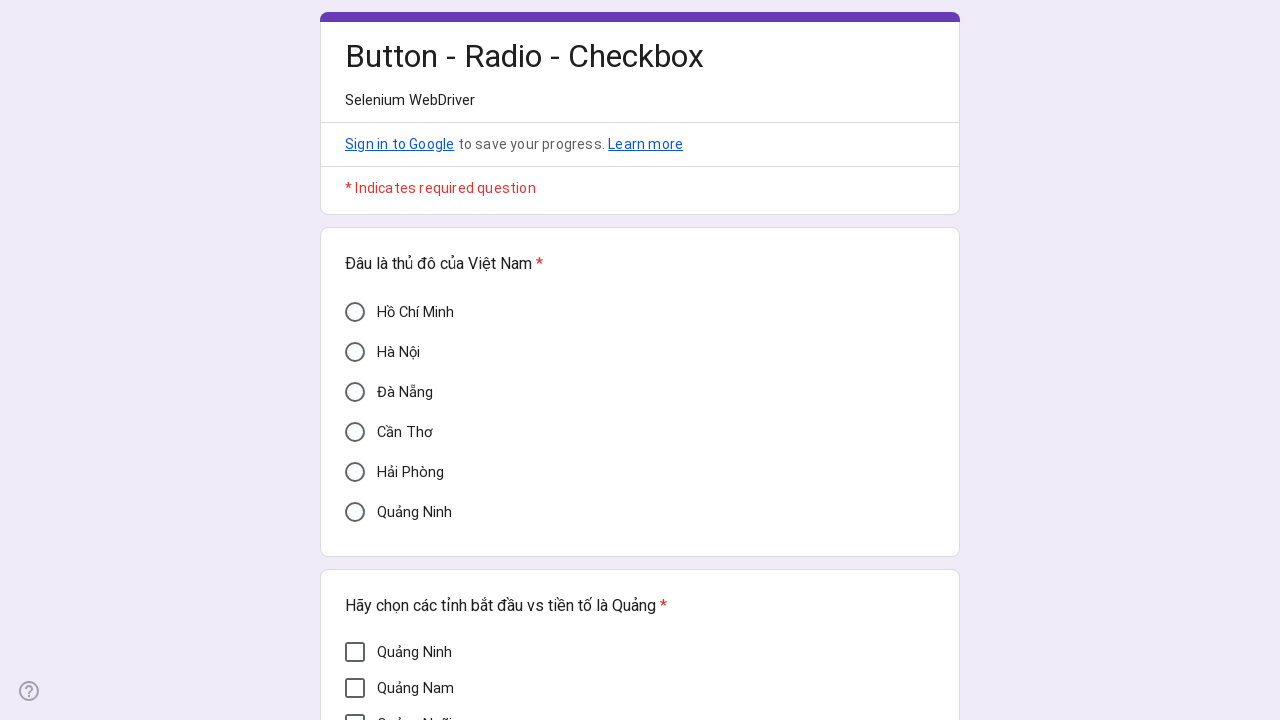

Verified 'Cần Thơ' radio button is not selected initially
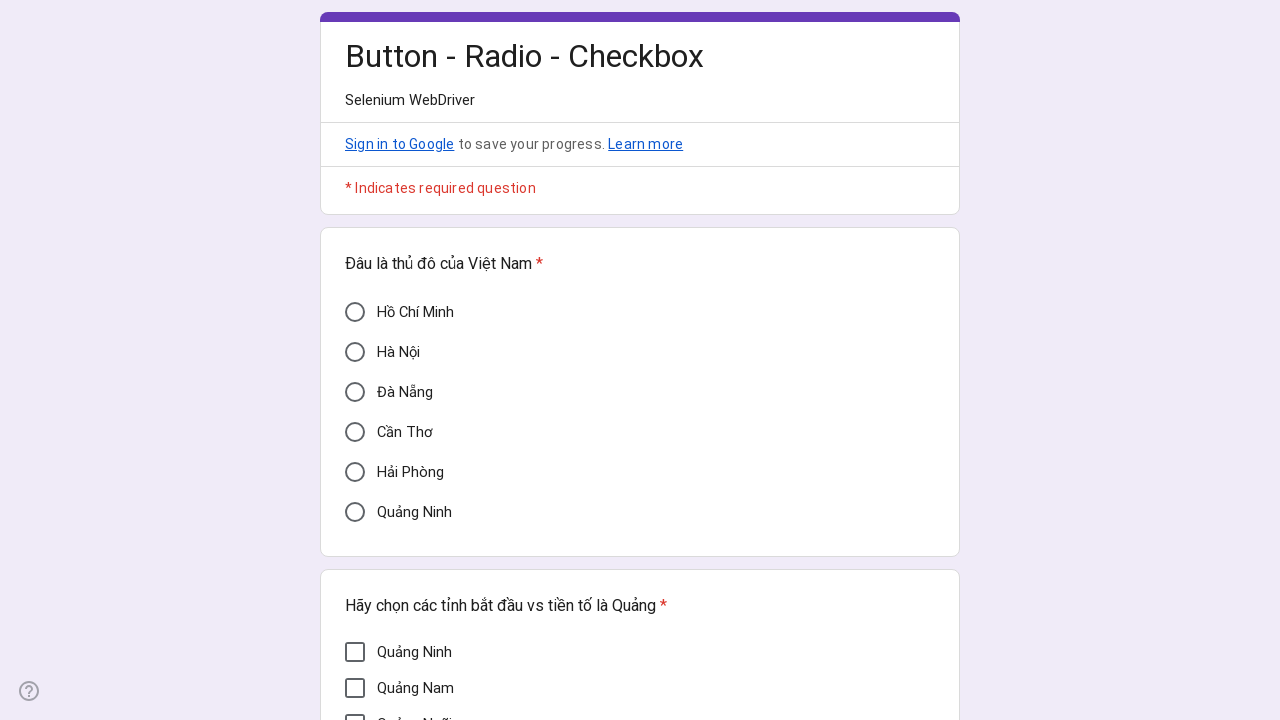

Clicked on 'Cần Thơ' radio button using JavaScript
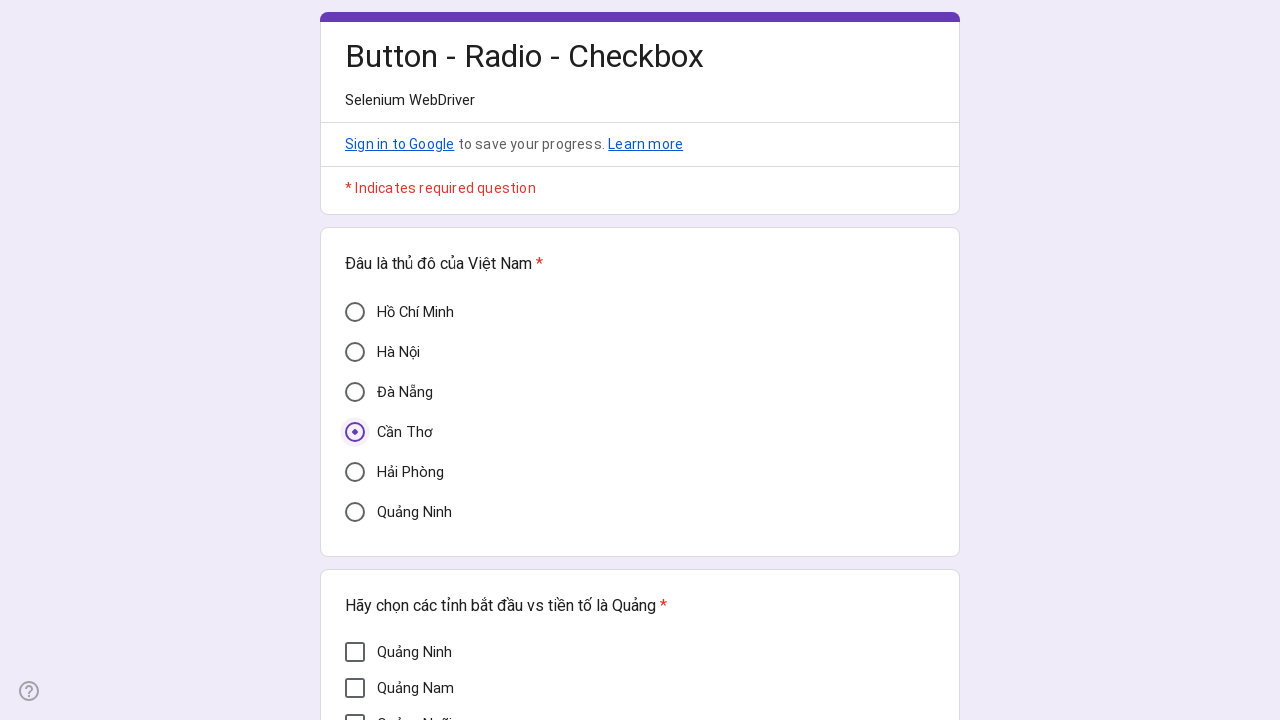

Verified 'Cần Thơ' radio button is now selected
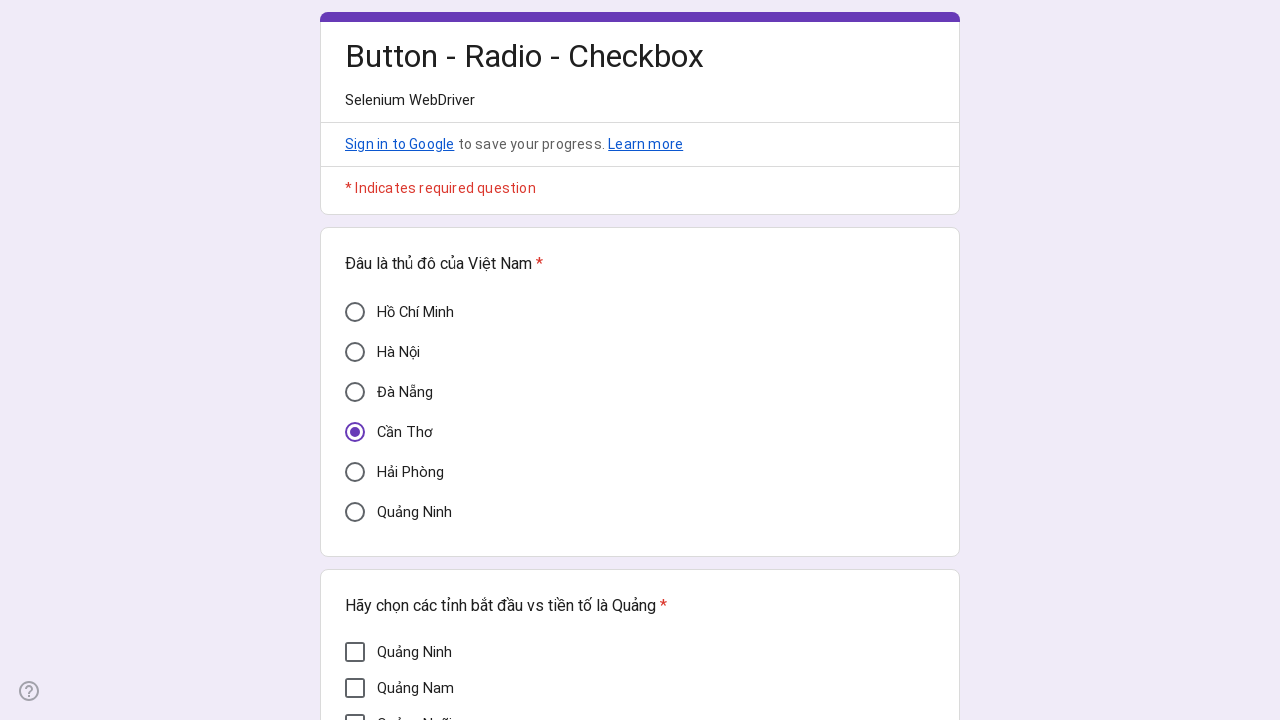

Verified 'Cần Thơ' radio button aria-checked attribute is 'true'
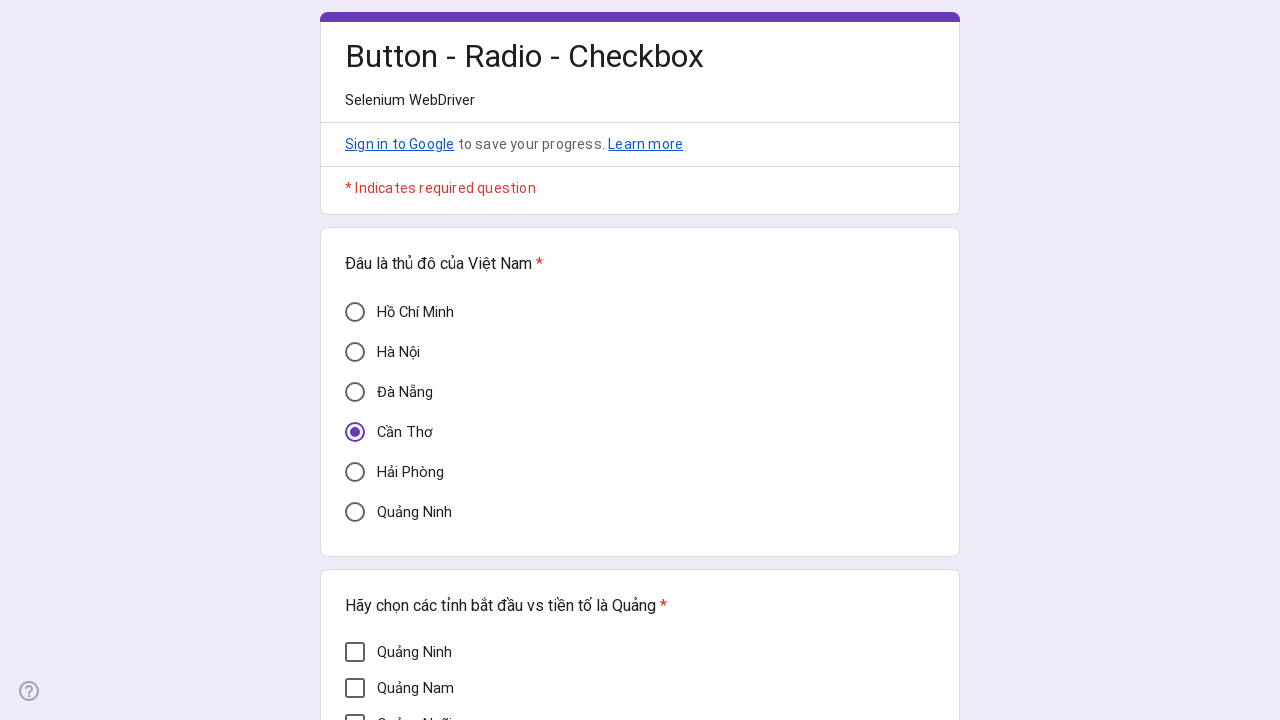

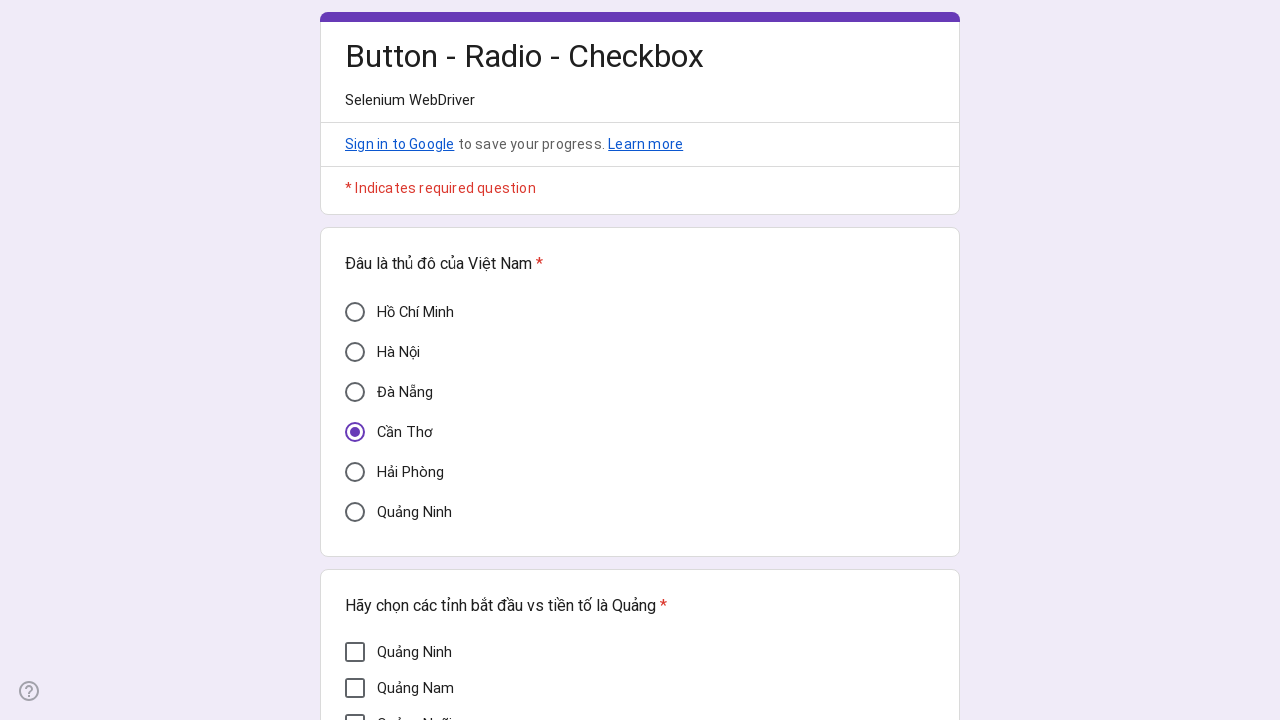